Tests form interactions on an Angular practice page by checking a checkbox, selecting a radio button, and choosing an option from a dropdown using label-based locators

Starting URL: https://rahulshettyacademy.com/angularpractice/

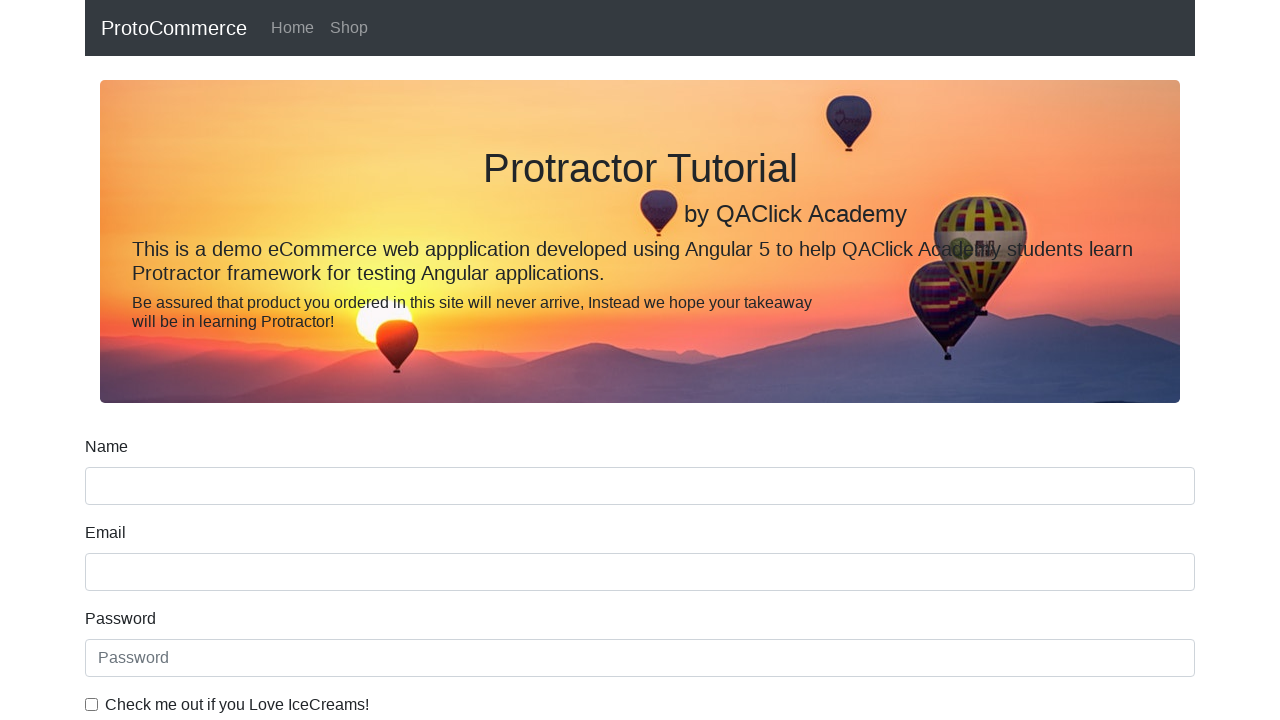

Checked the ice cream checkbox using label text at (92, 704) on internal:label="Check me out if you Love IceCreams!"i
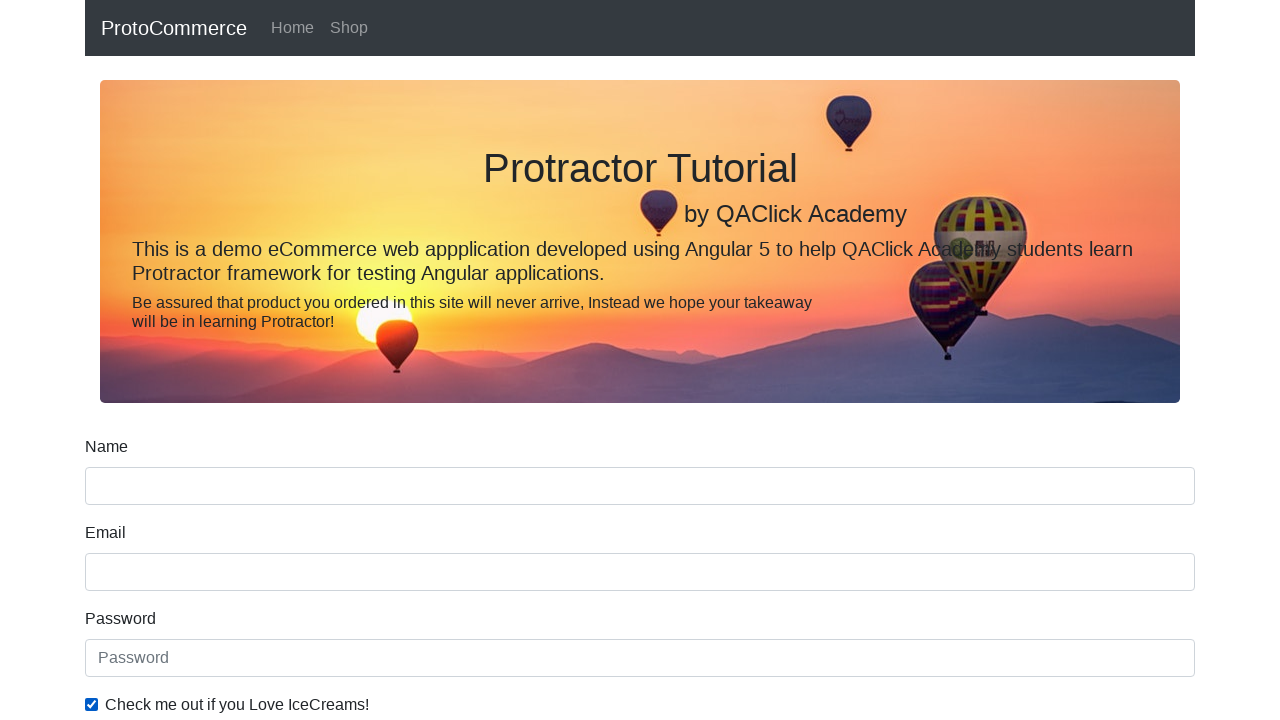

Selected the 'Employed' radio button at (326, 360) on internal:label="Employed"i
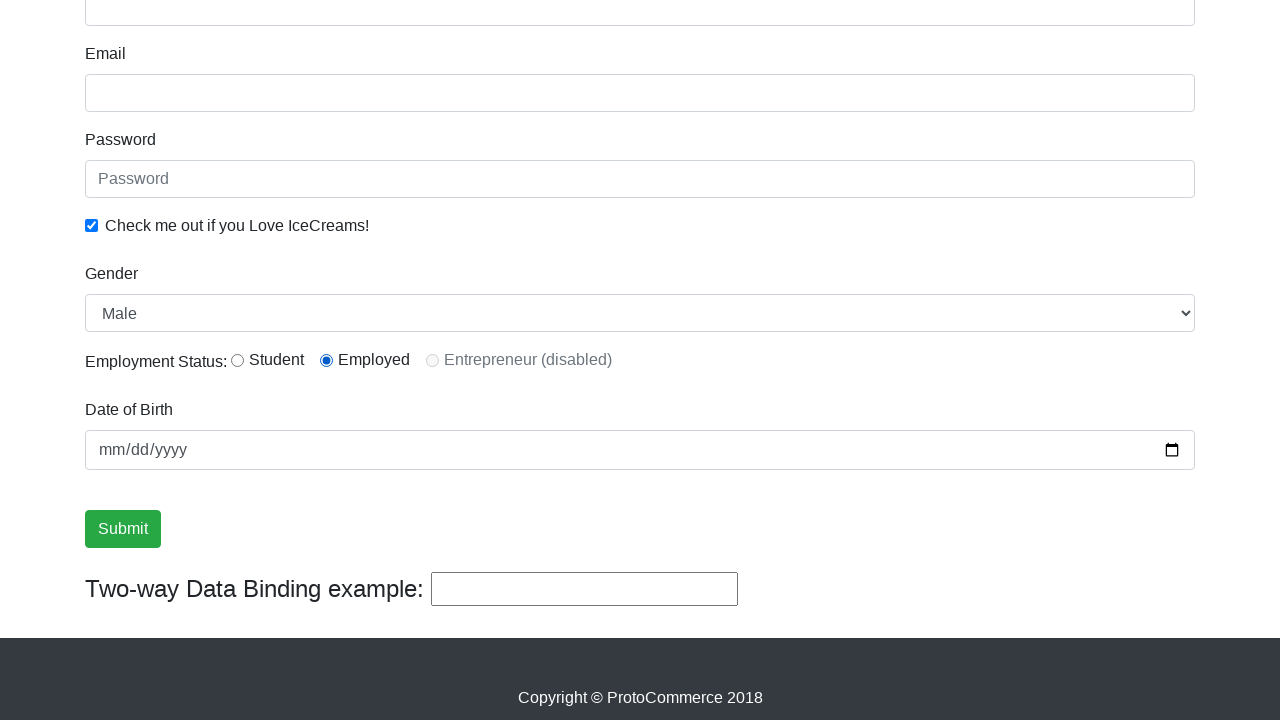

Selected 'Female' from the Gender dropdown on internal:label="Gender"i
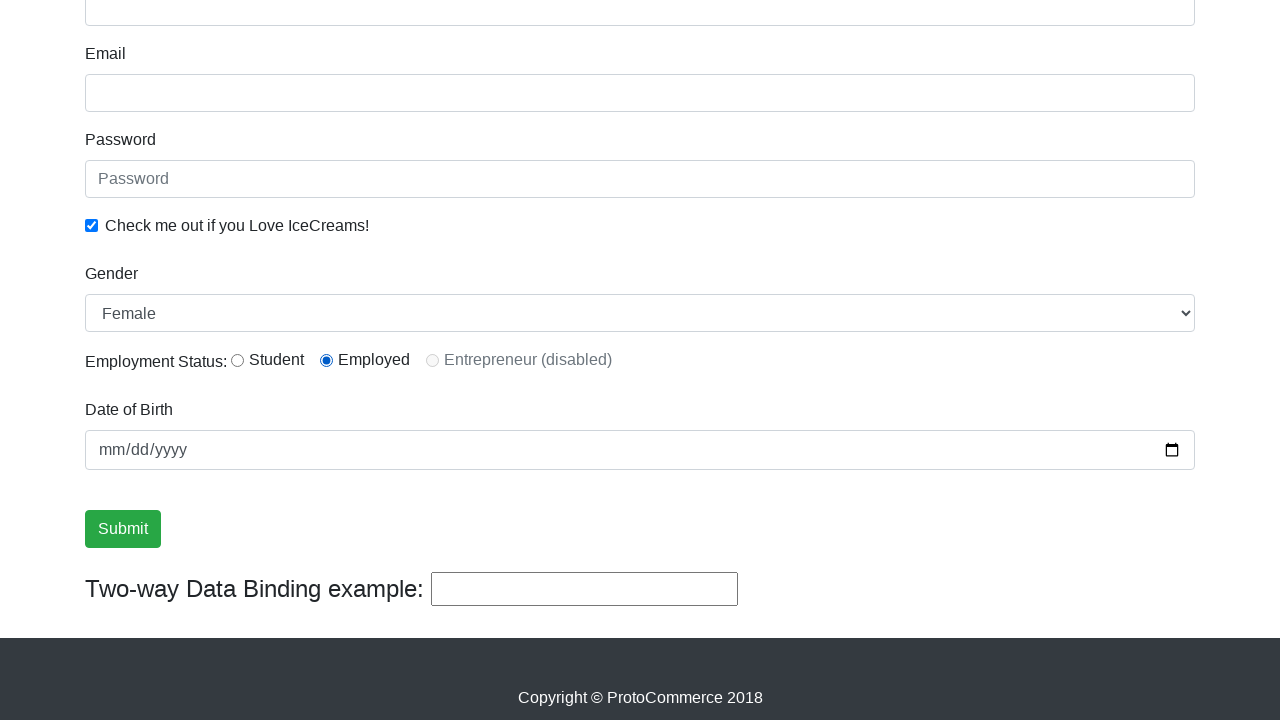

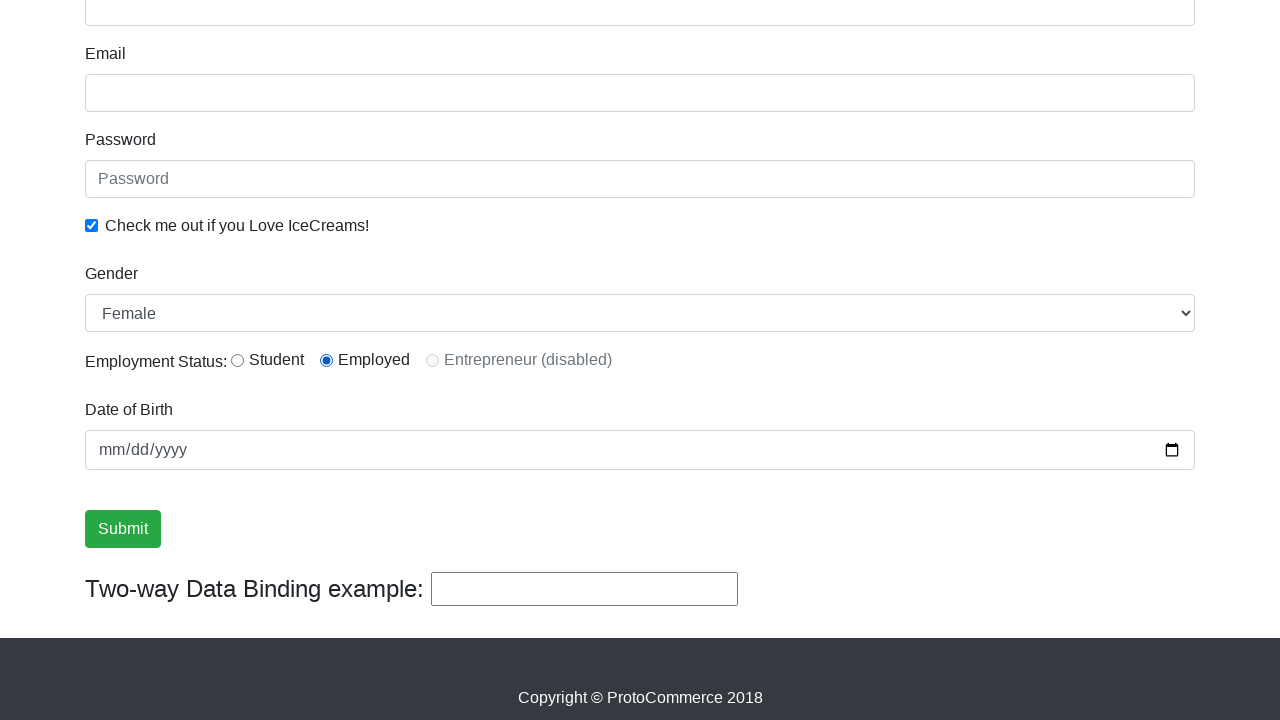